Tests drag and drop functionality on the jQuery UI demo page by dragging an element and dropping it onto a target area within an iframe.

Starting URL: https://jqueryui.com/droppable/

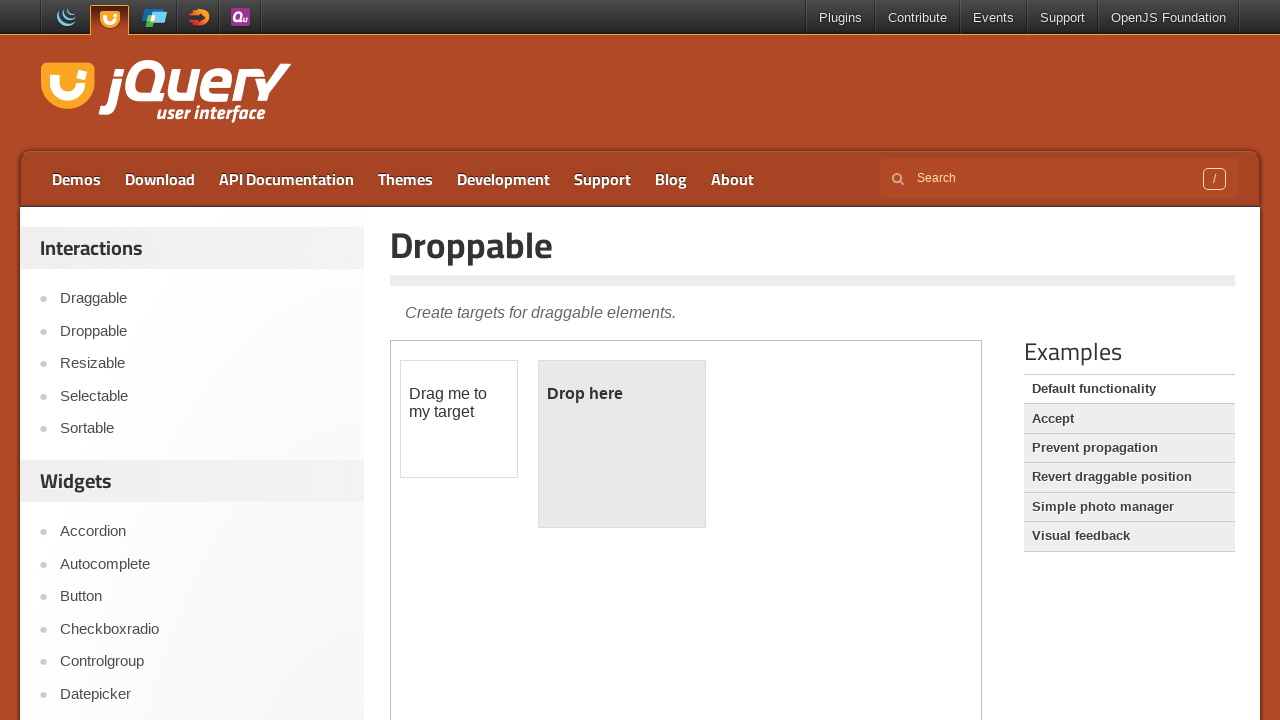

Located demo iframe containing drag and drop elements
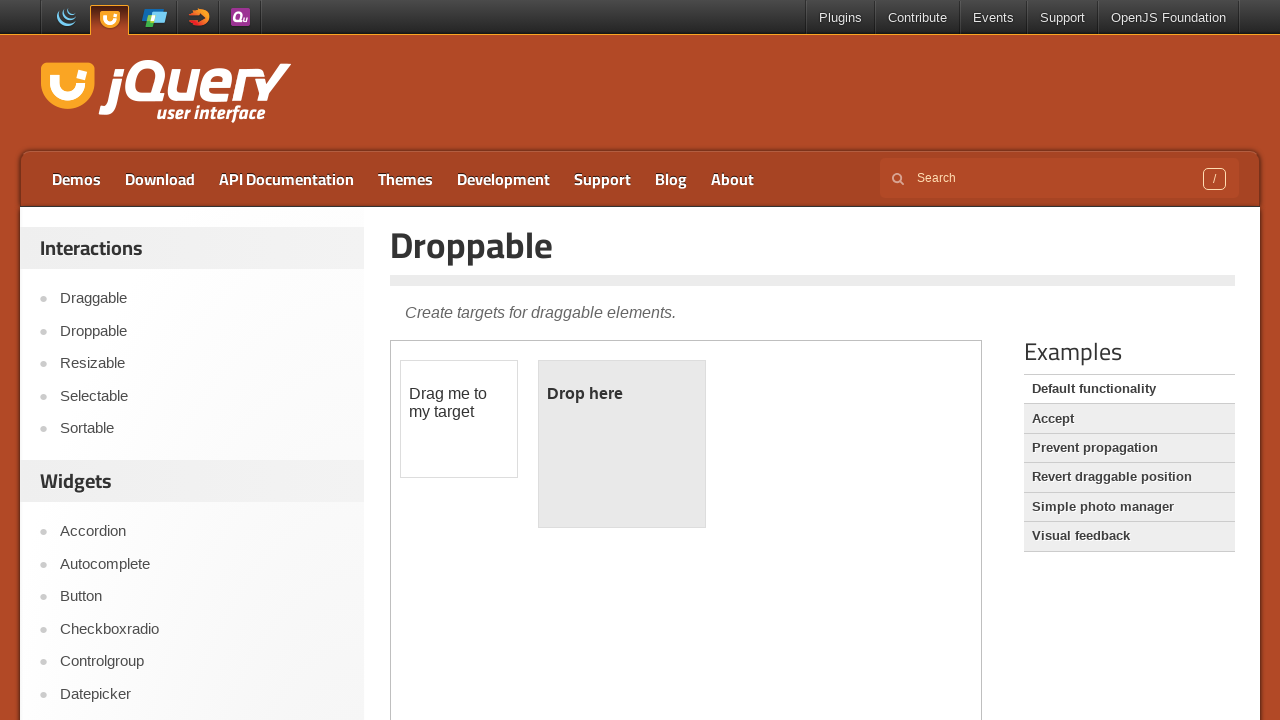

Located draggable element within iframe
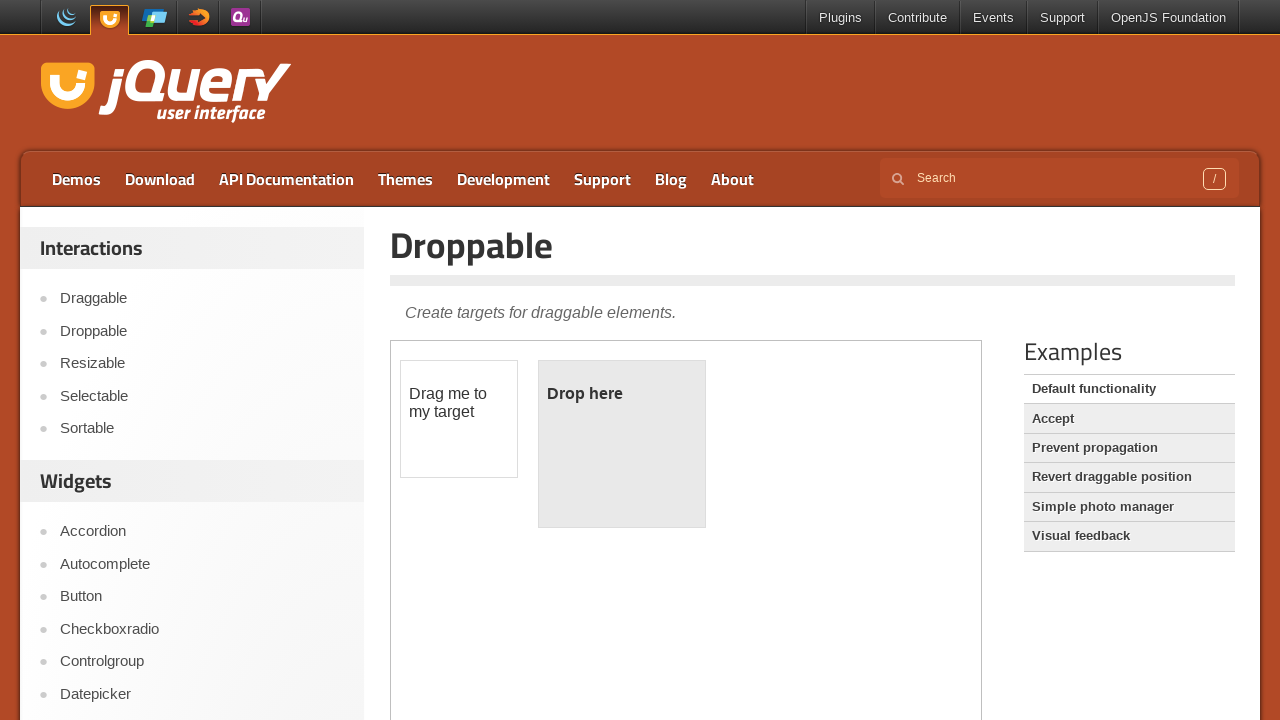

Located droppable target element within iframe
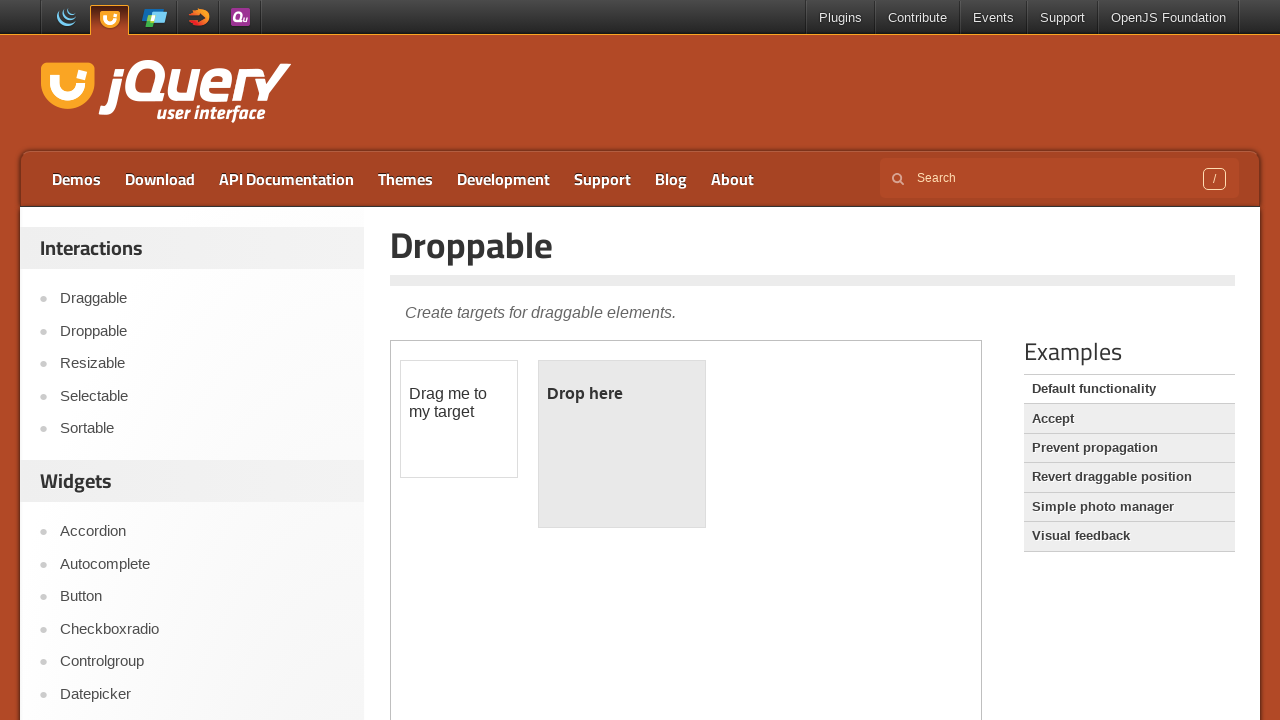

Dragged and dropped element onto target area at (622, 444)
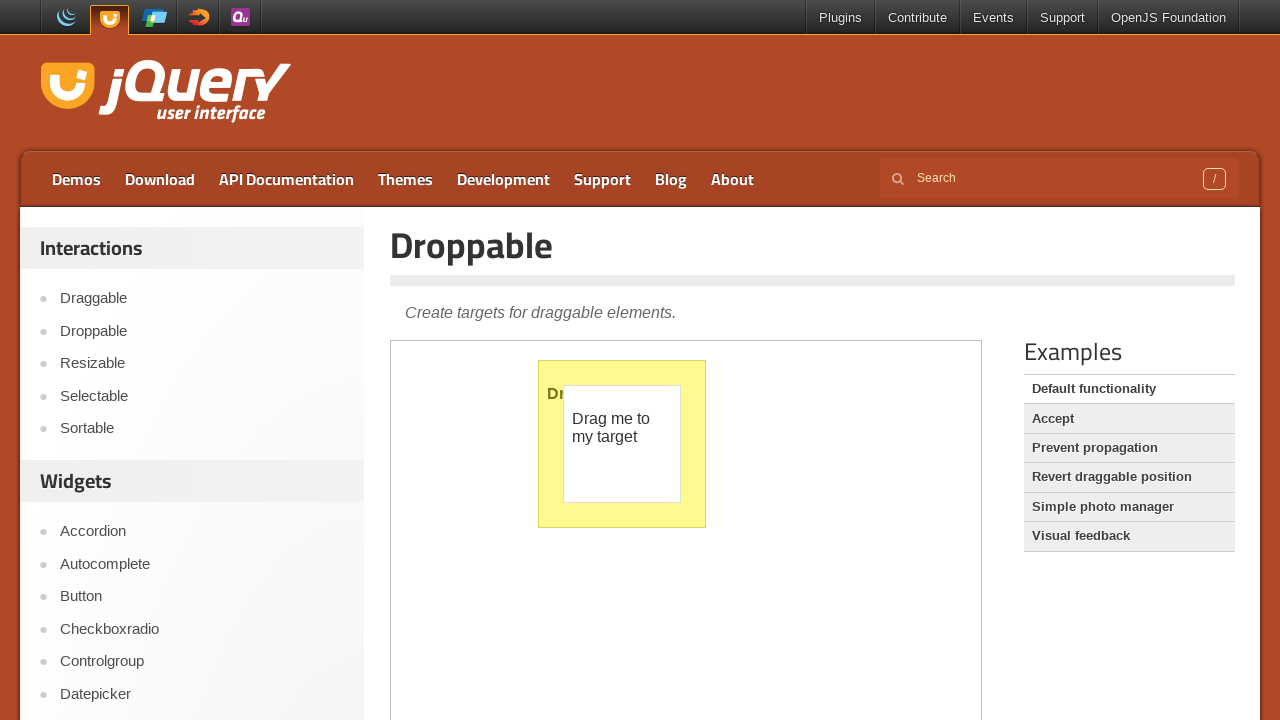

Waited for drag and drop animation to complete
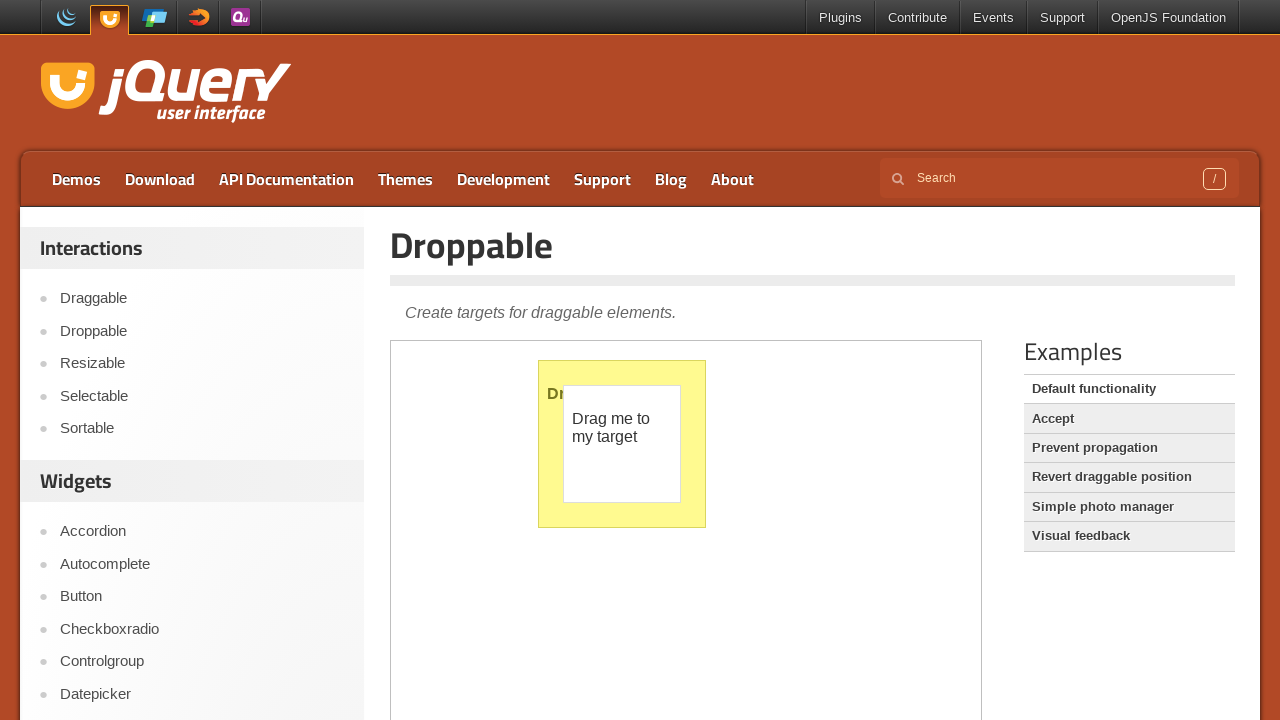

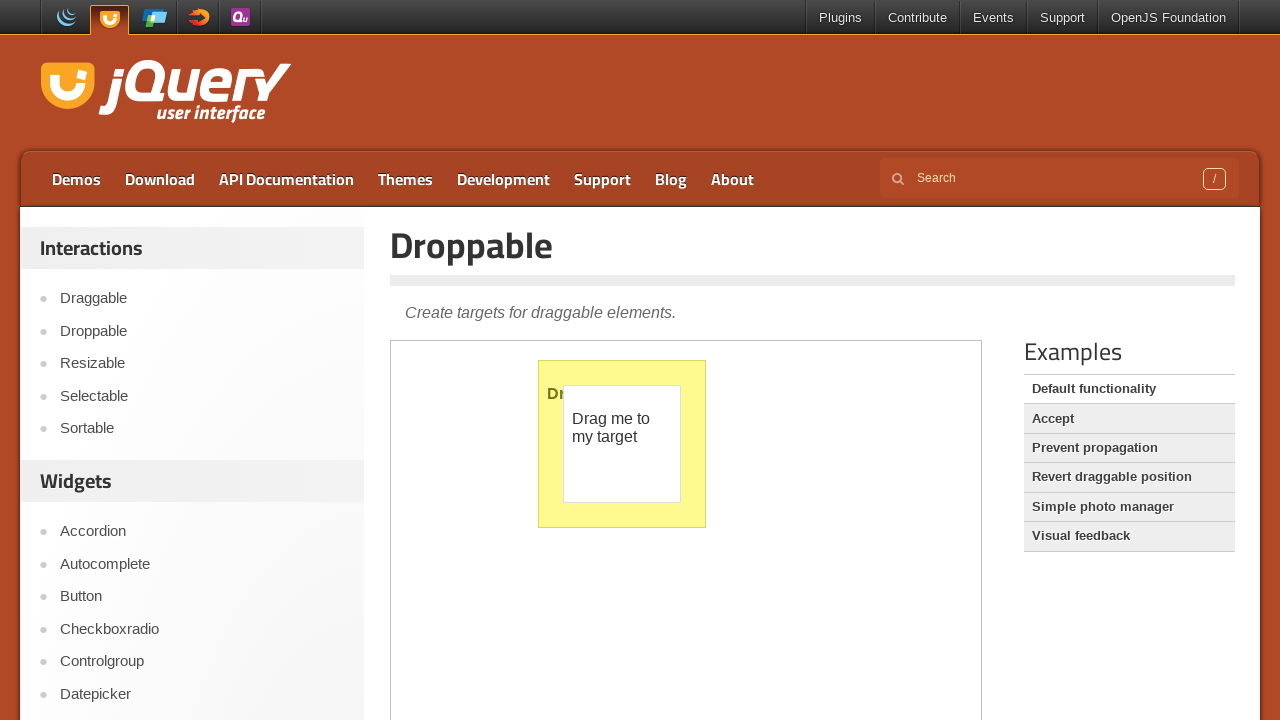